Tests alert handling functionality by navigating to the alert demo page, clicking on the "Alert with OK & Cancel" tab, triggering an alert, and dismissing it

Starting URL: http://demo.automationtesting.in/Alerts.html

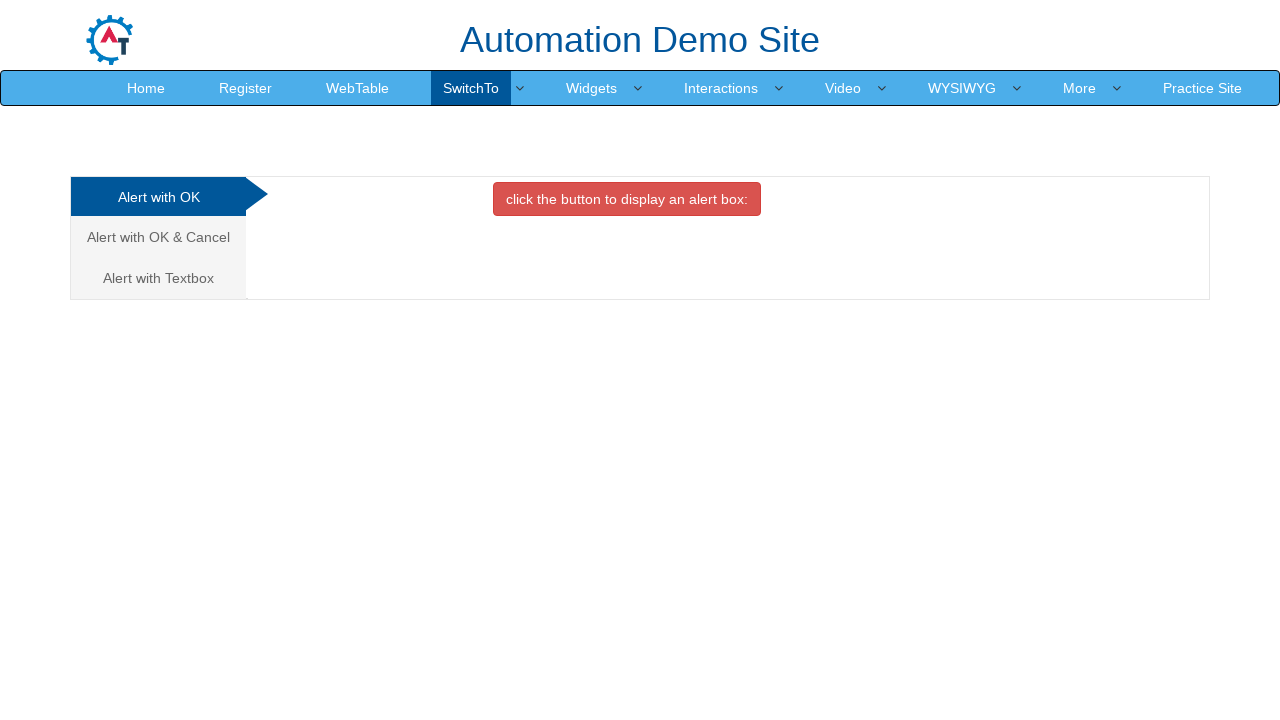

Navigated to alert demo page
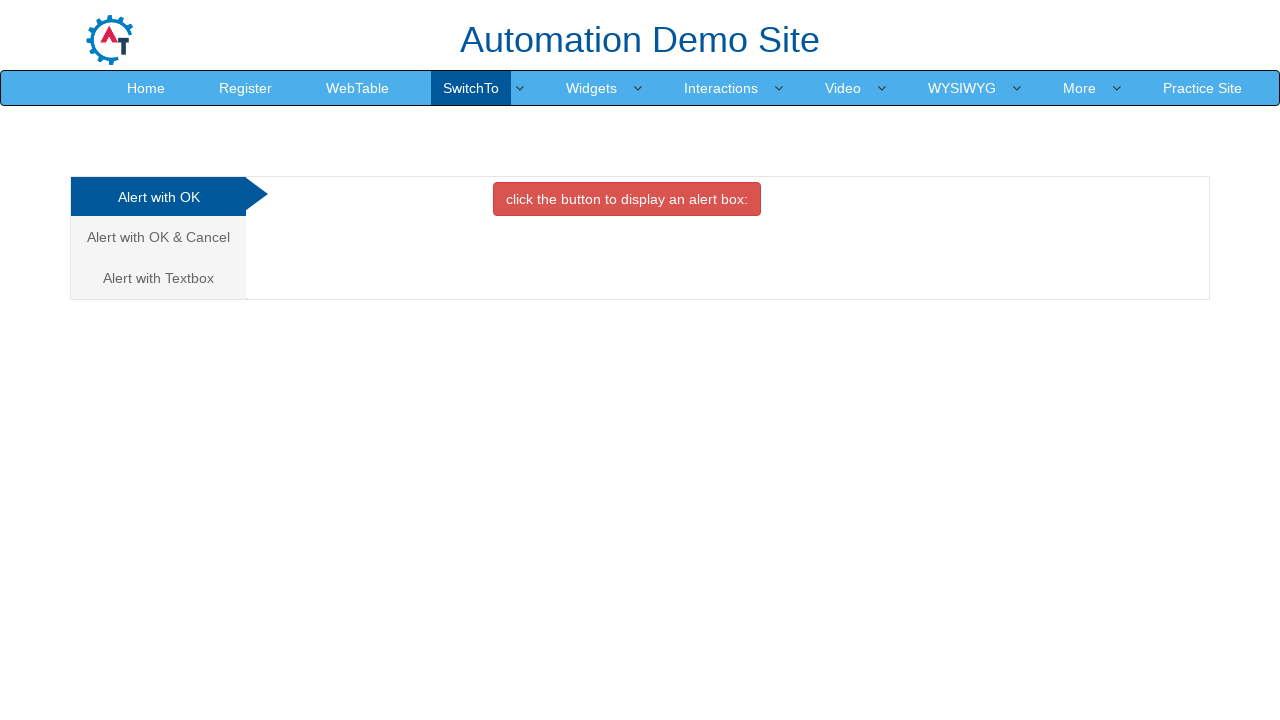

Clicked on the 'Alert with OK & Cancel' tab at (158, 237) on xpath=//a[text()='Alert with OK & Cancel ']
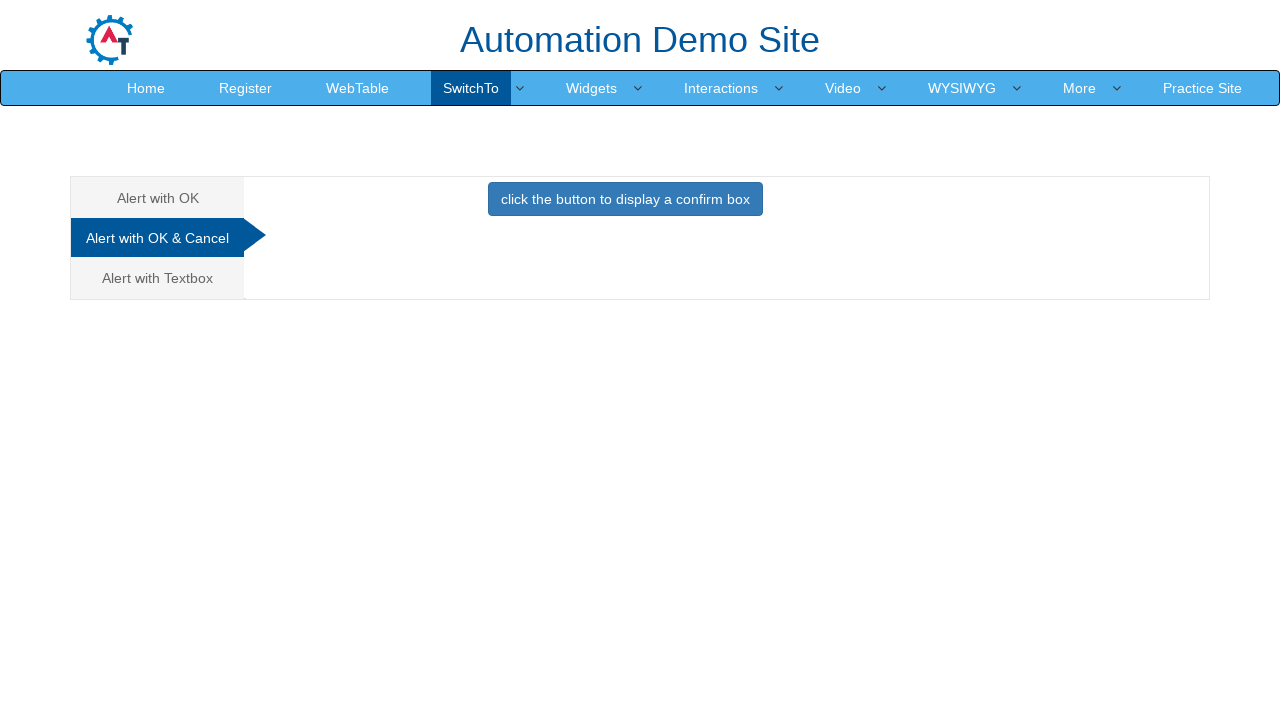

Clicked button to trigger alert dialog at (625, 199) on xpath=//button[@class='btn btn-primary']
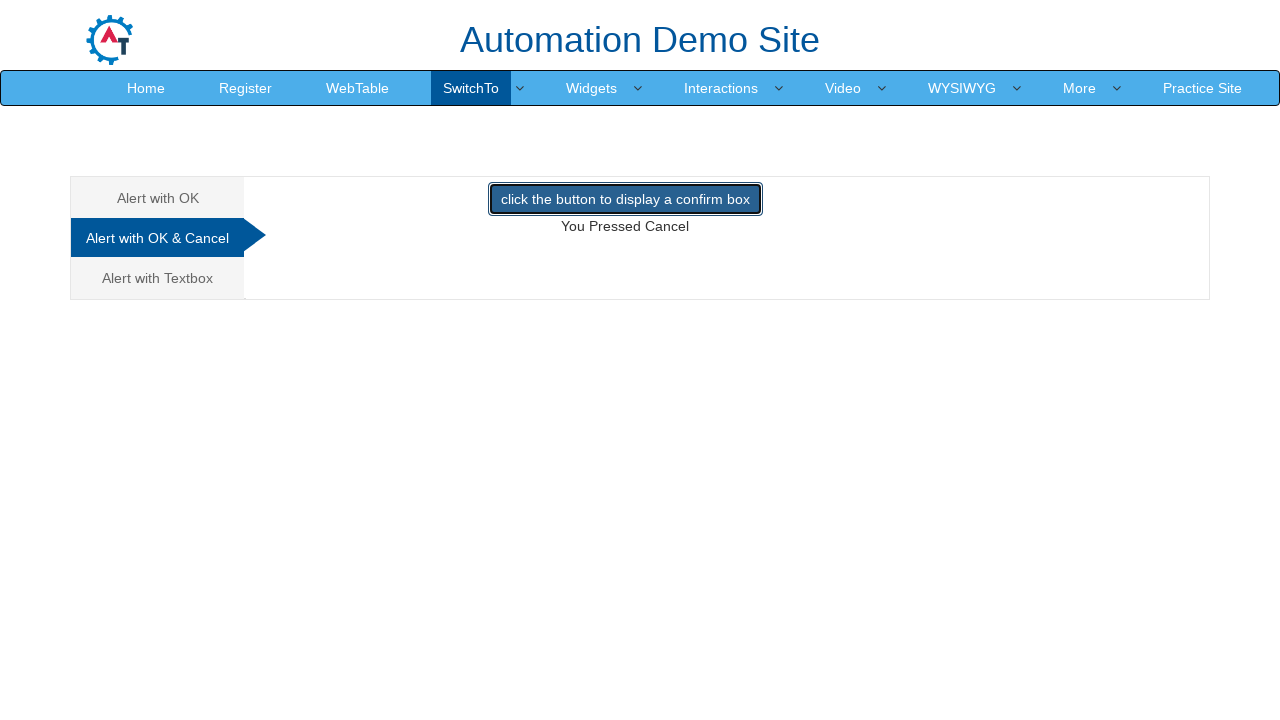

Registered dialog handler to dismiss alert
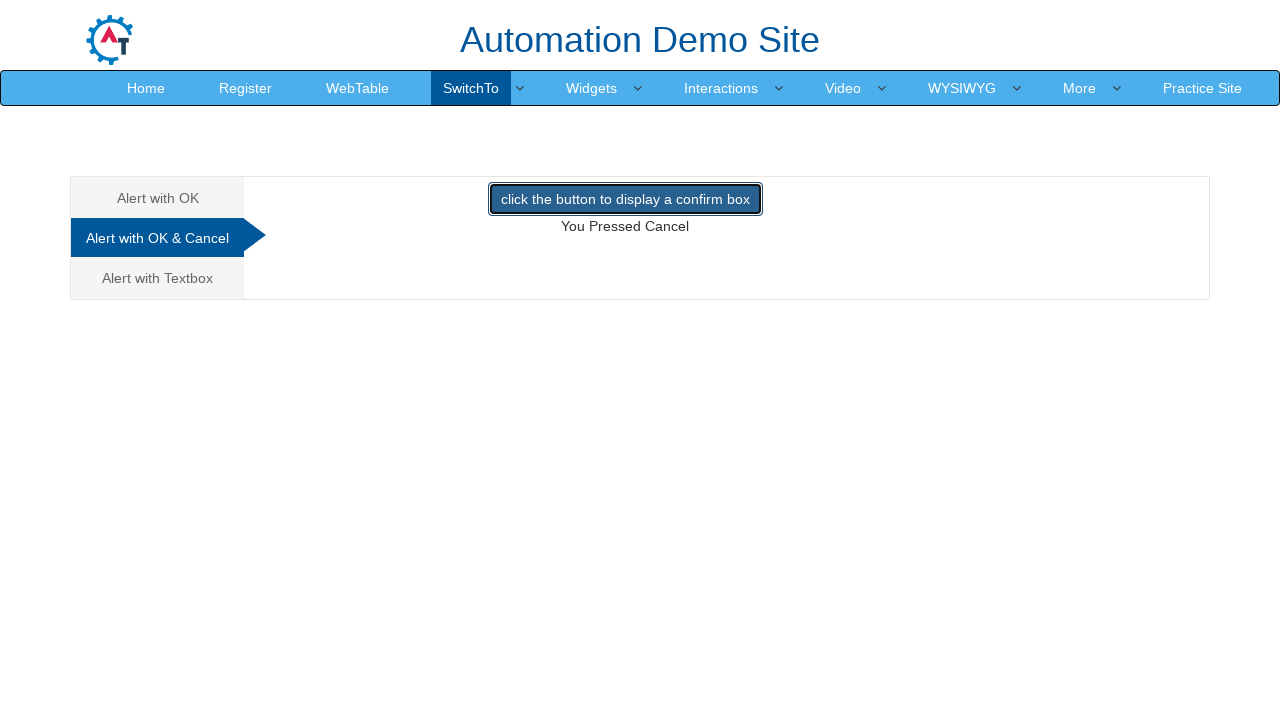

Alert was dismissed successfully
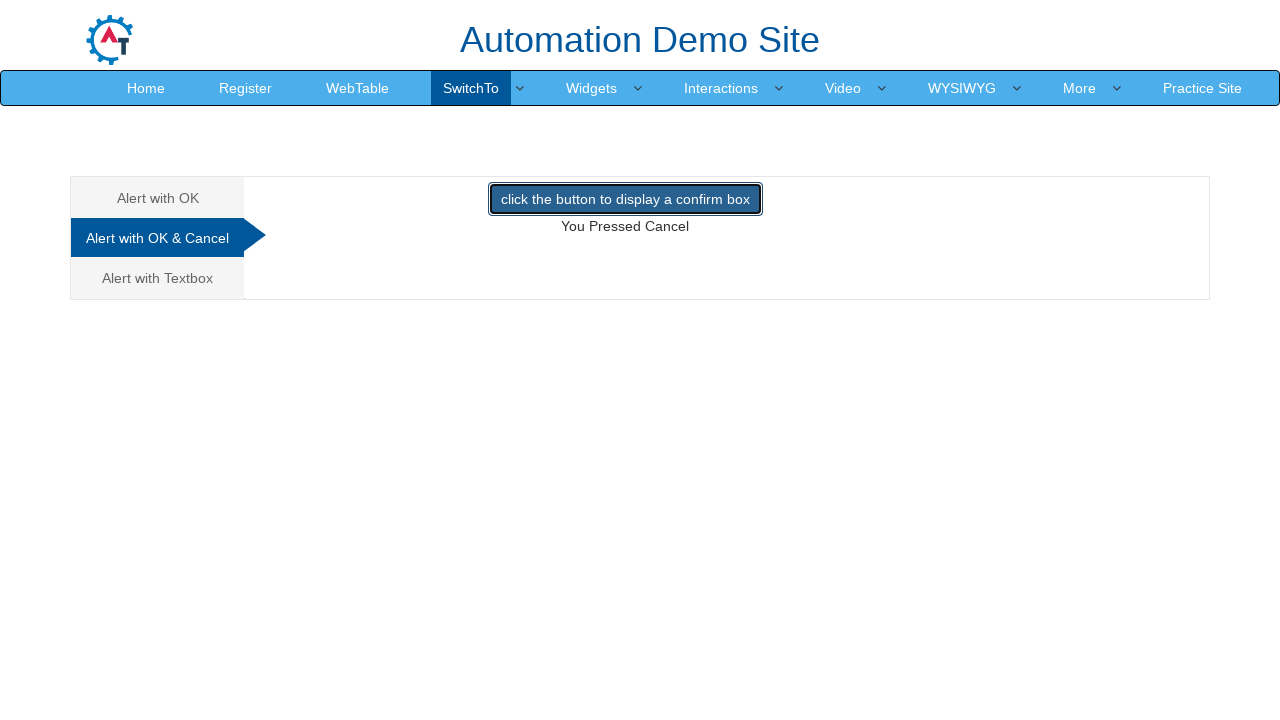

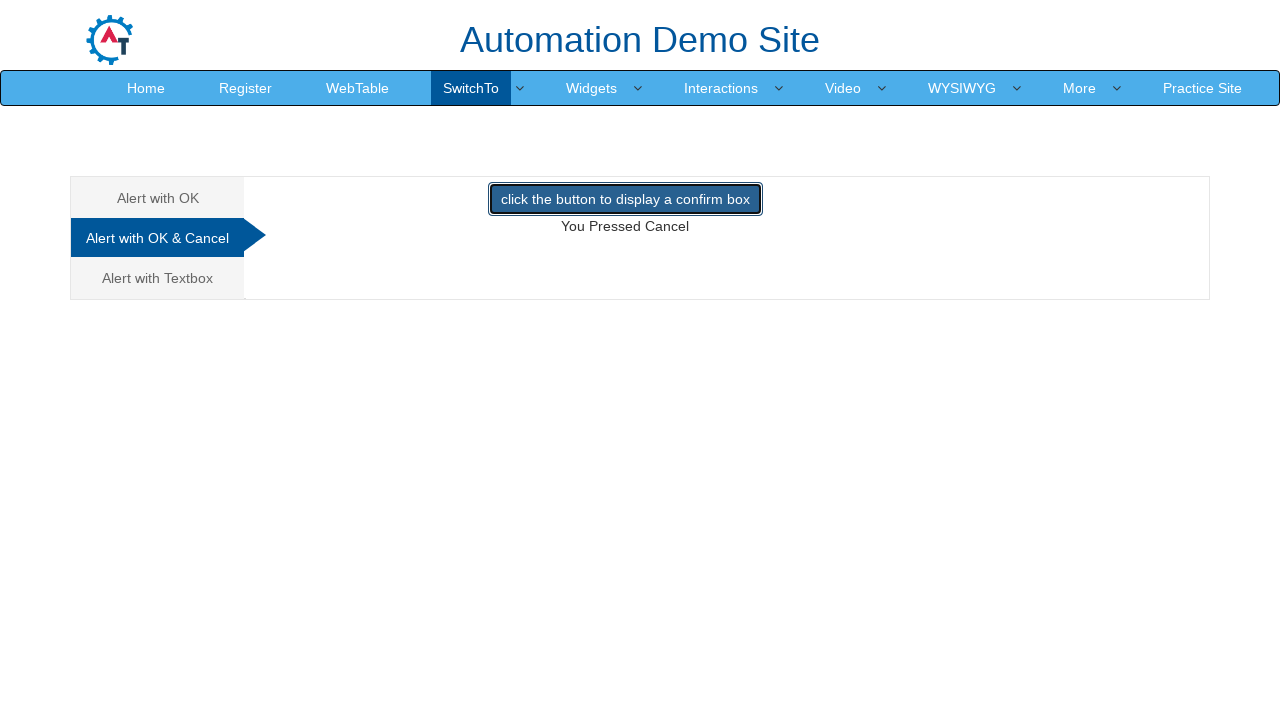